Navigates to the-internet herokuapp and clicks the first link (A/B Testing) to verify navigation to the A/B test page

Starting URL: https://the-internet.herokuapp.com/

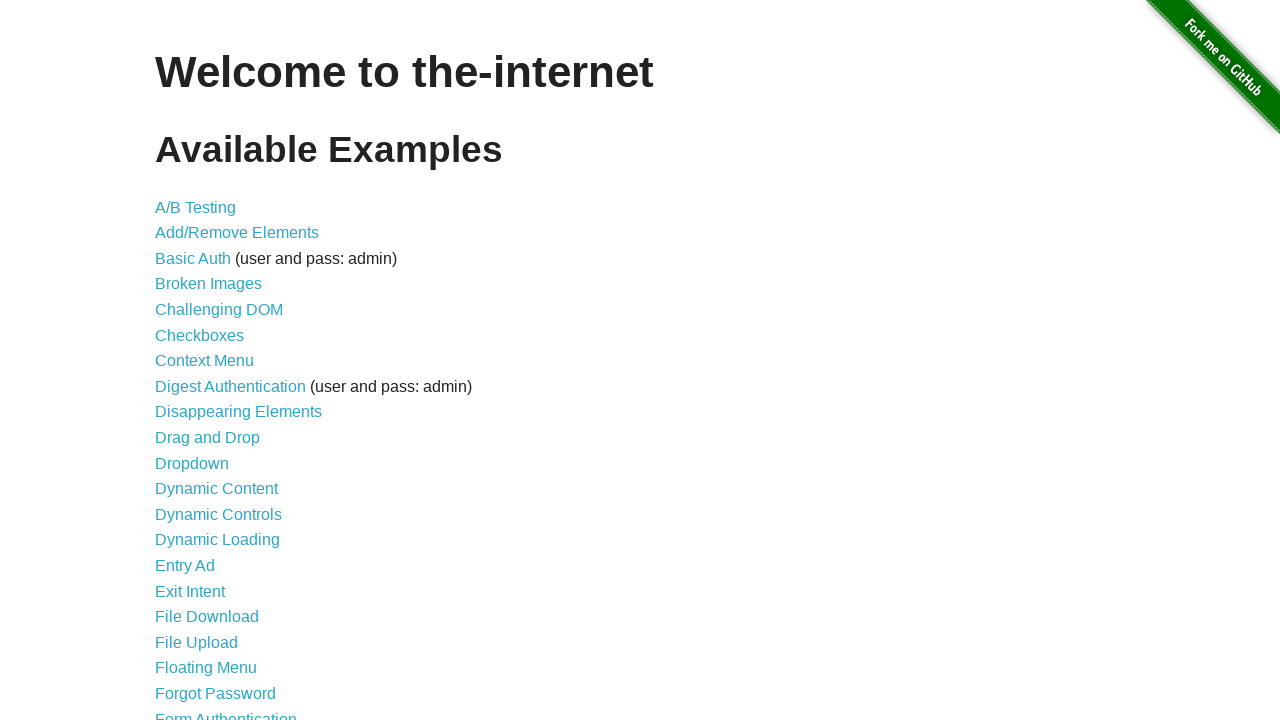

Navigated to the-internet herokuapp homepage
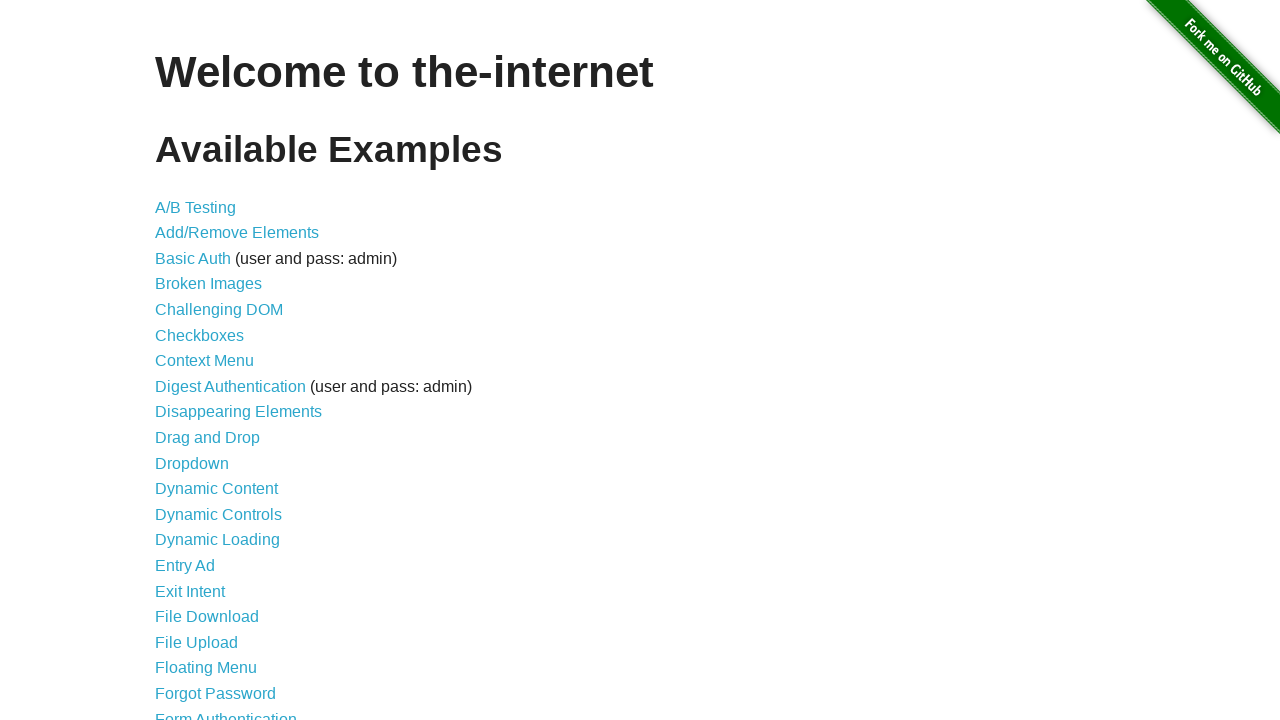

Clicked the first link (A/B Testing) in the content list at (196, 207) on #content>ul>li:nth-child(1)>a
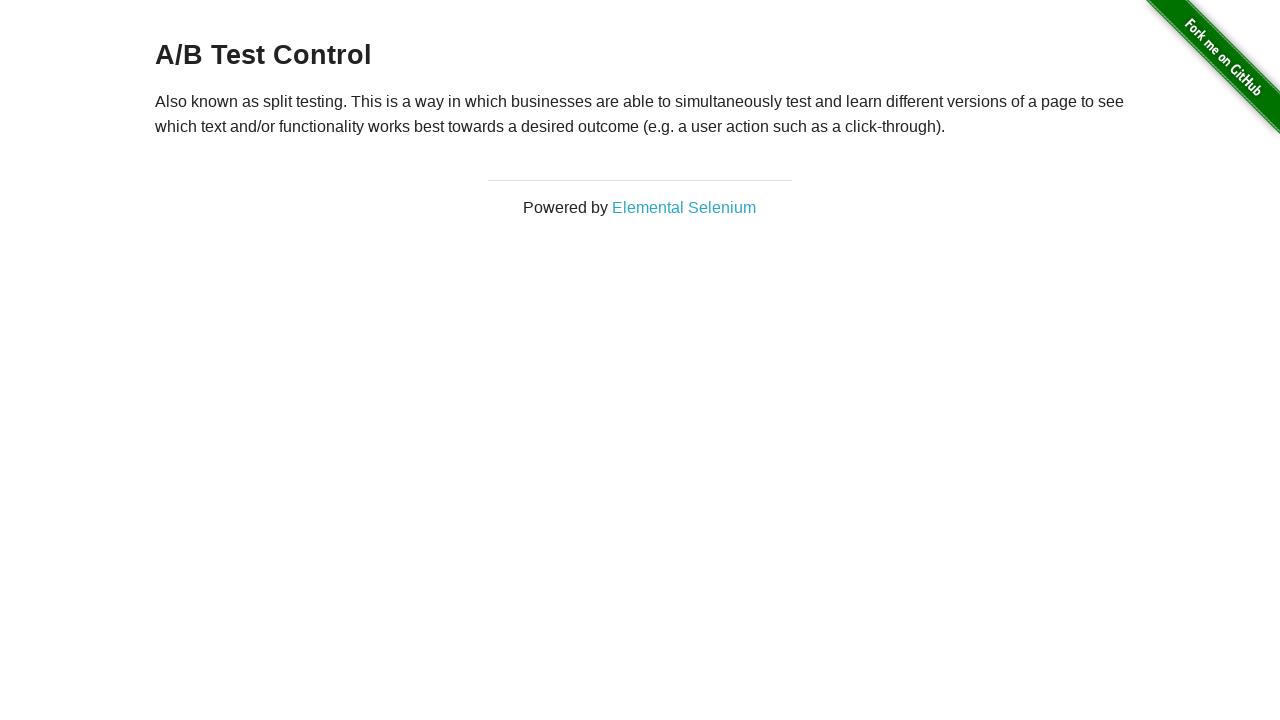

Successfully navigated to the A/B test page
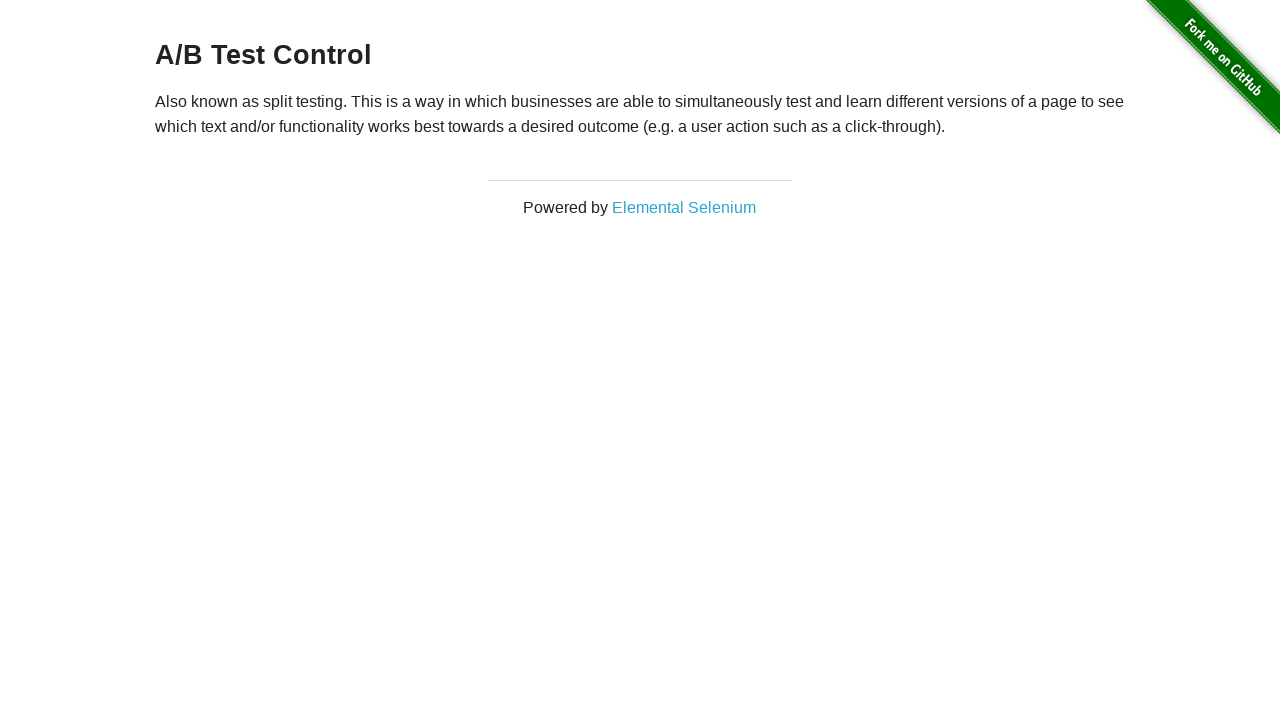

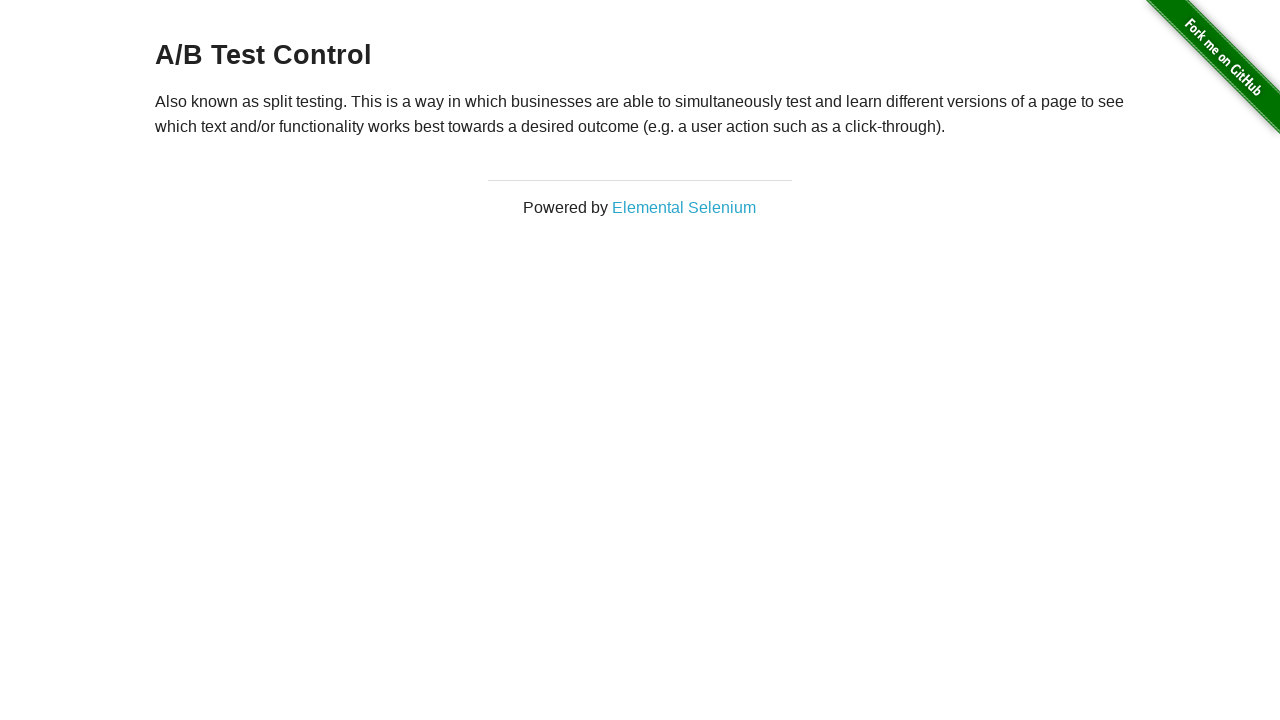